Tests a form validation by filling all fields except zip code, submitting the form, and verifying field highlighting

Starting URL: https://bonigarcia.dev/selenium-webdriver-java/data-types.html

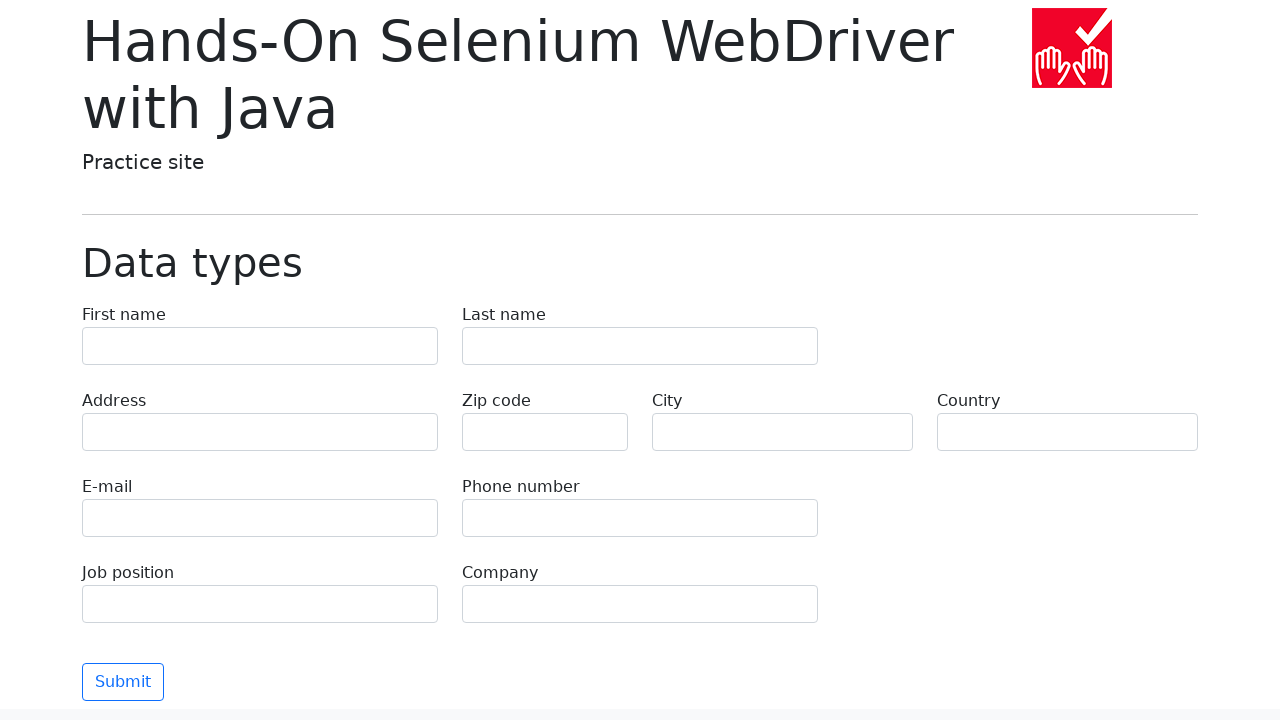

Filled first name field with 'John' on input[name='first-name']
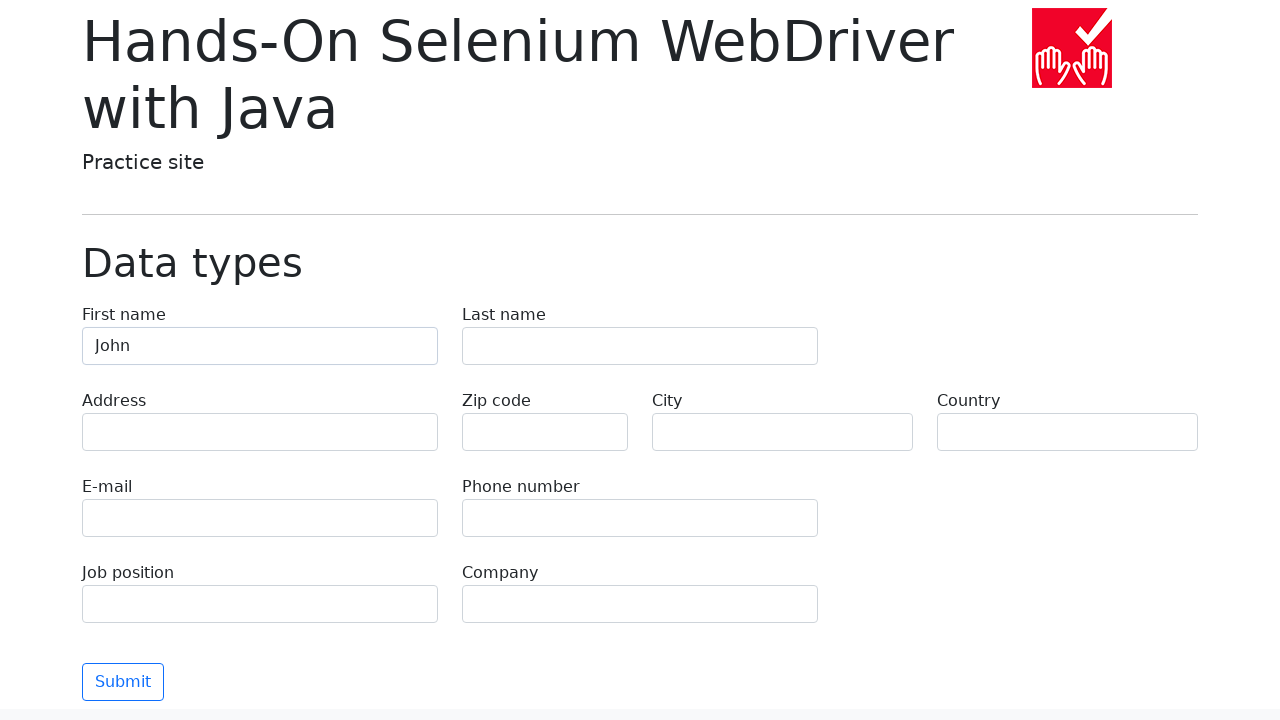

Filled last name field with 'Smith' on input[name='last-name']
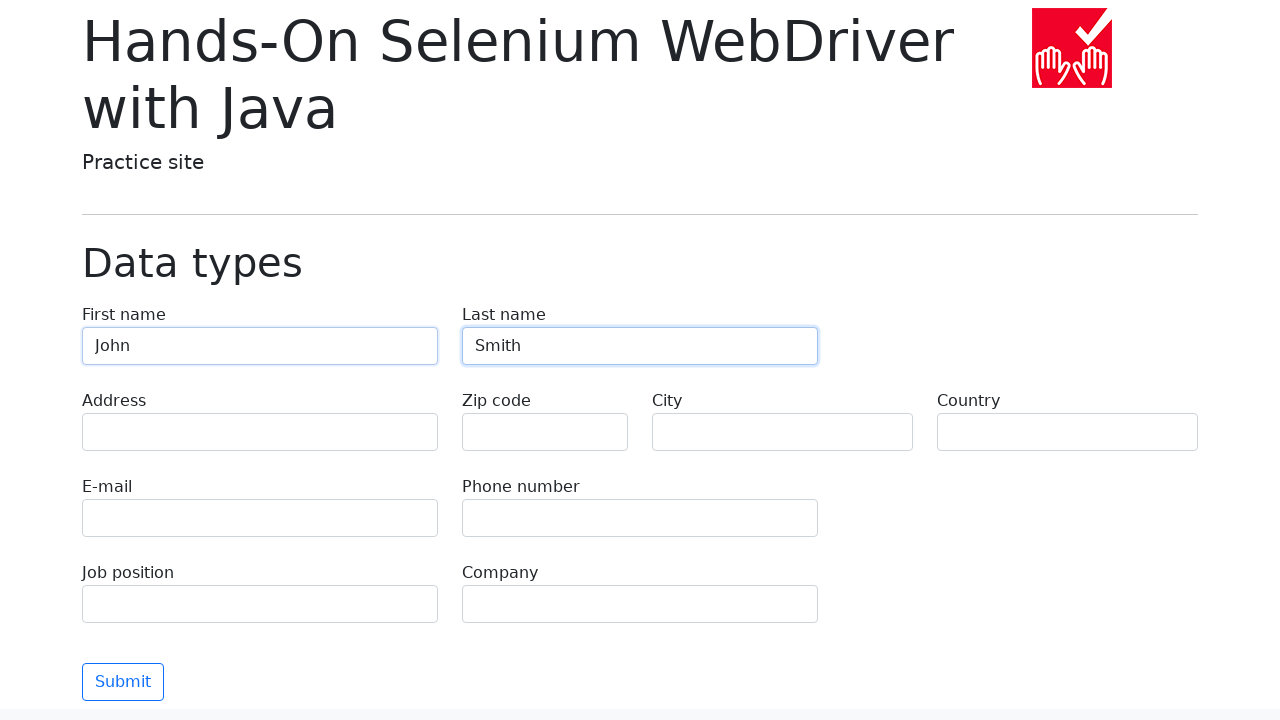

Filled address field with '123 Main Street' on input[name='address']
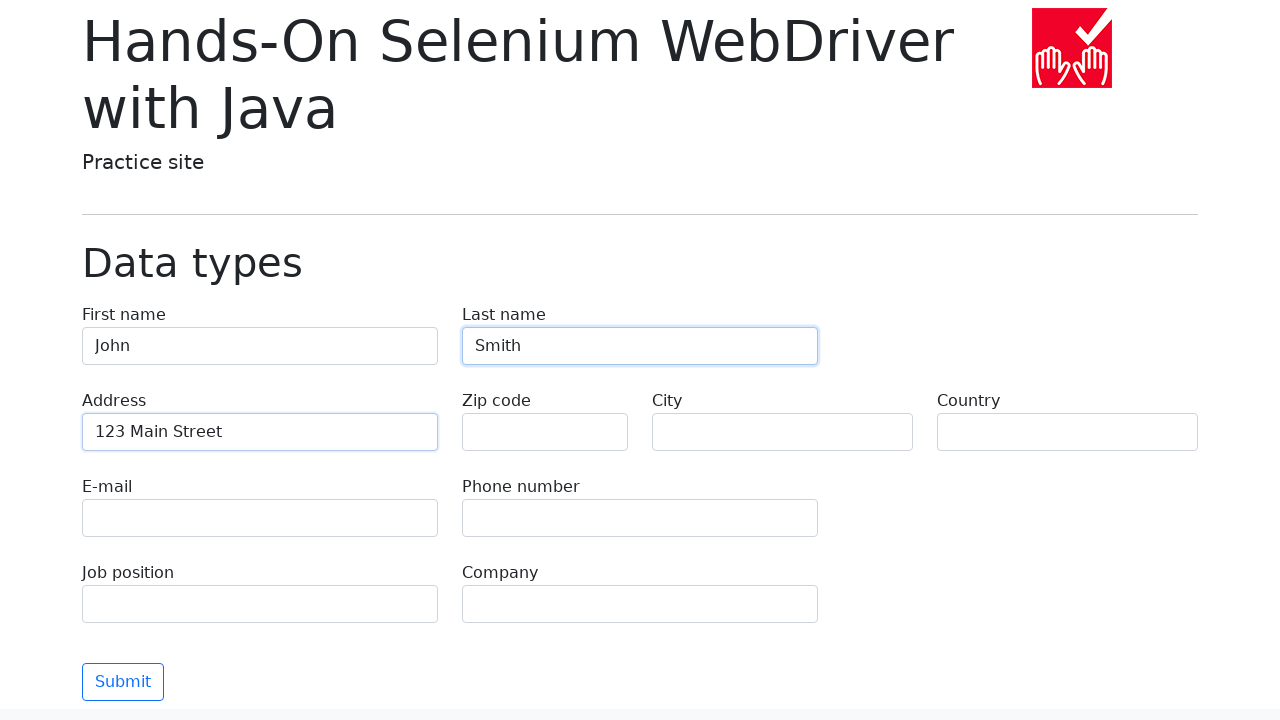

Filled email field with 'john.smith@example.com' on input[name='e-mail']
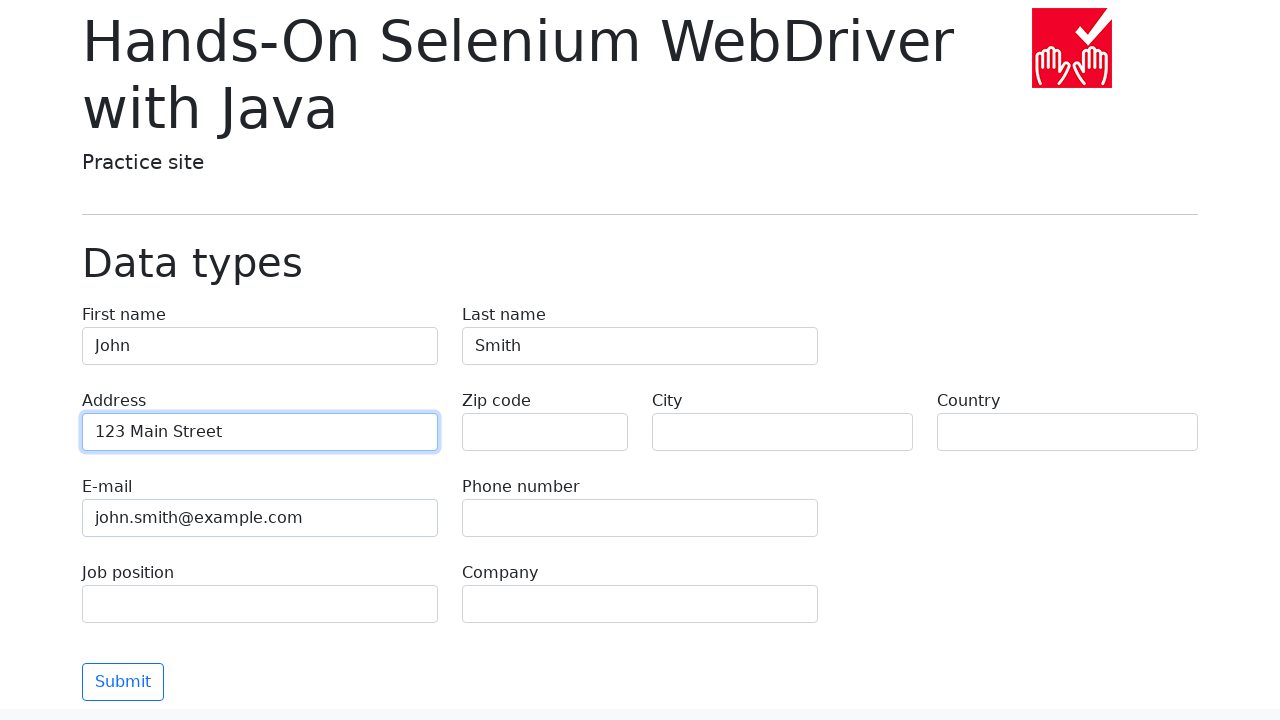

Filled phone field with '+1-555-123-4567' on input[name='phone']
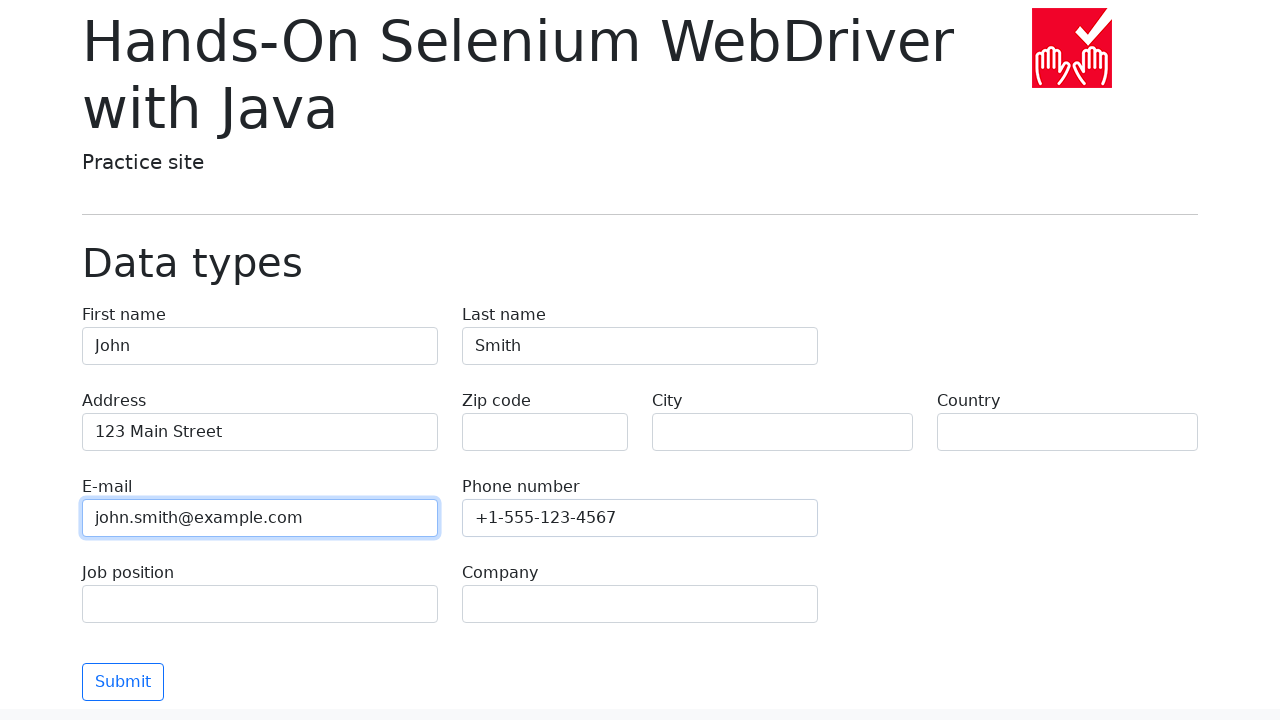

Left zip code field empty to test validation on input[name='zip-code']
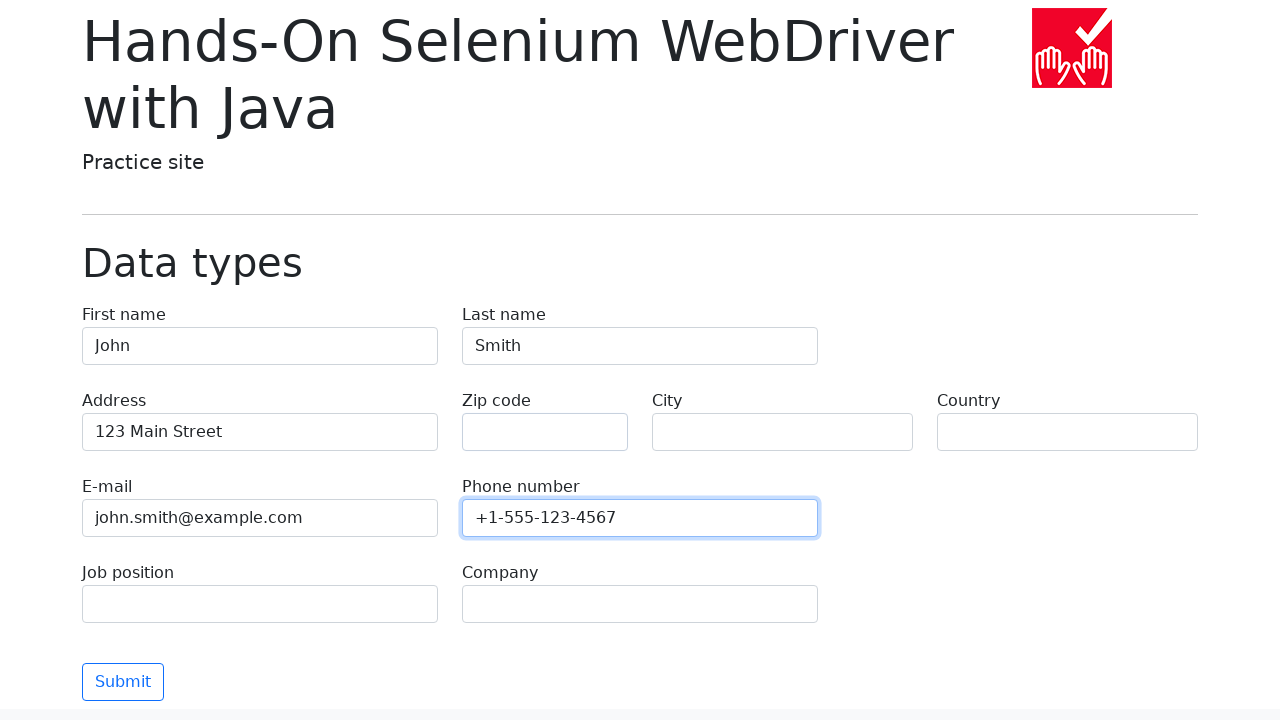

Filled city field with 'New York' on input[name='city']
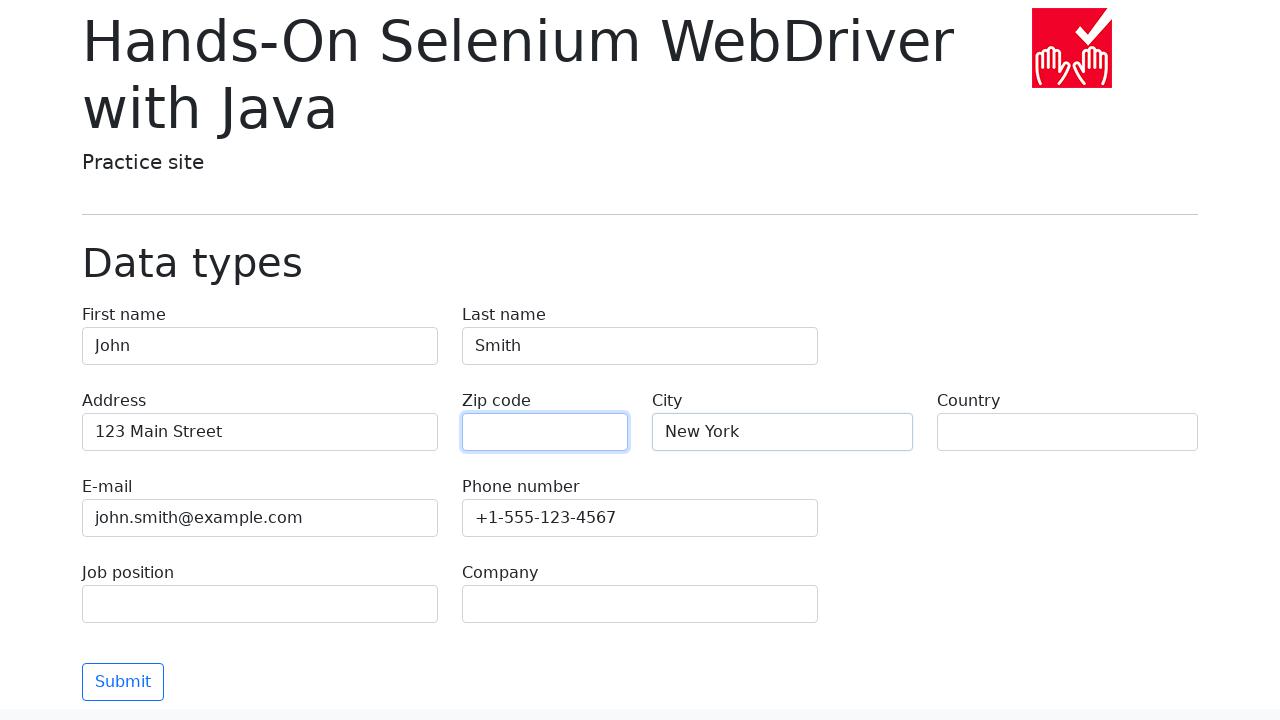

Filled country field with 'United States' on input[name='country']
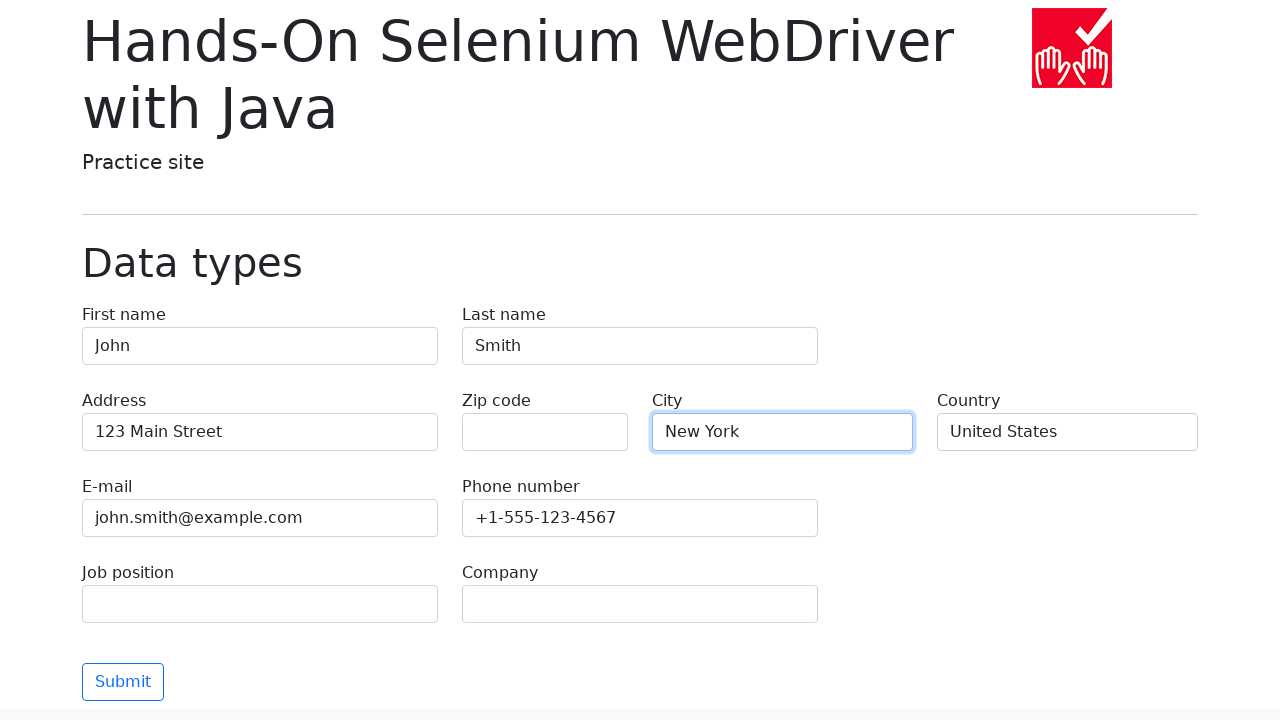

Filled job position field with 'Software Engineer' on input[name='job-position']
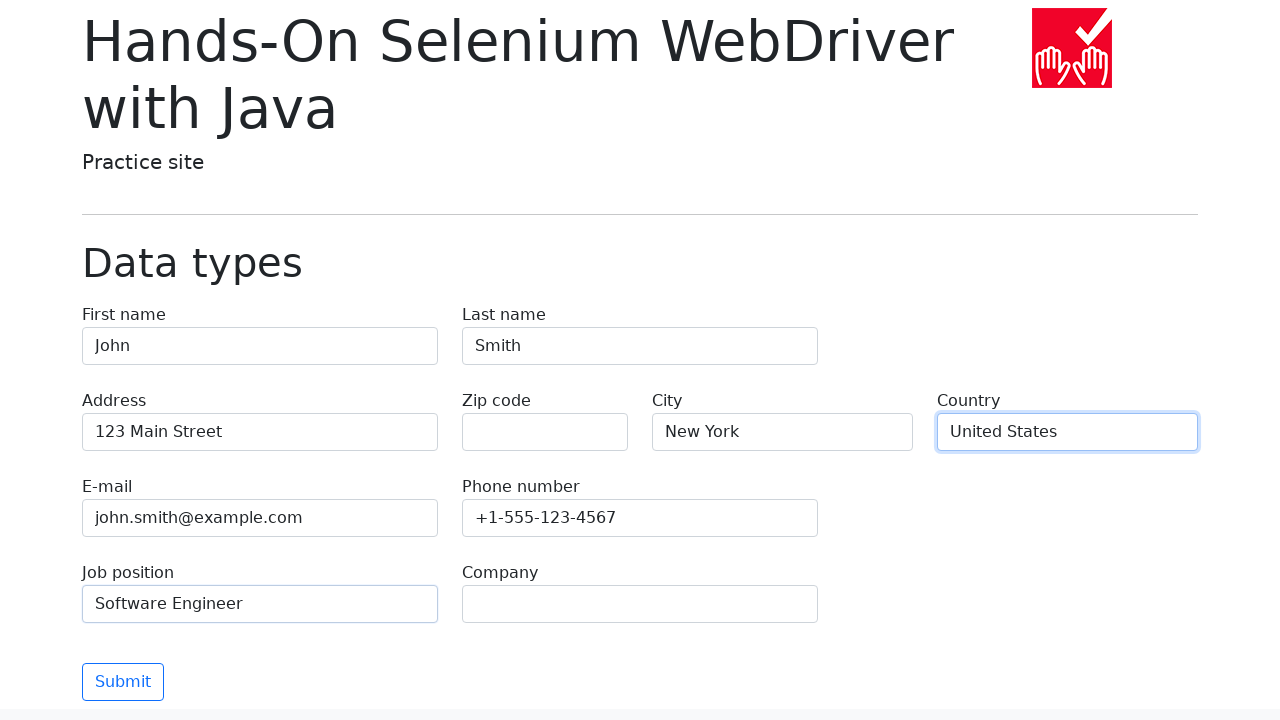

Filled company field with 'Tech Corp' on input[name='company']
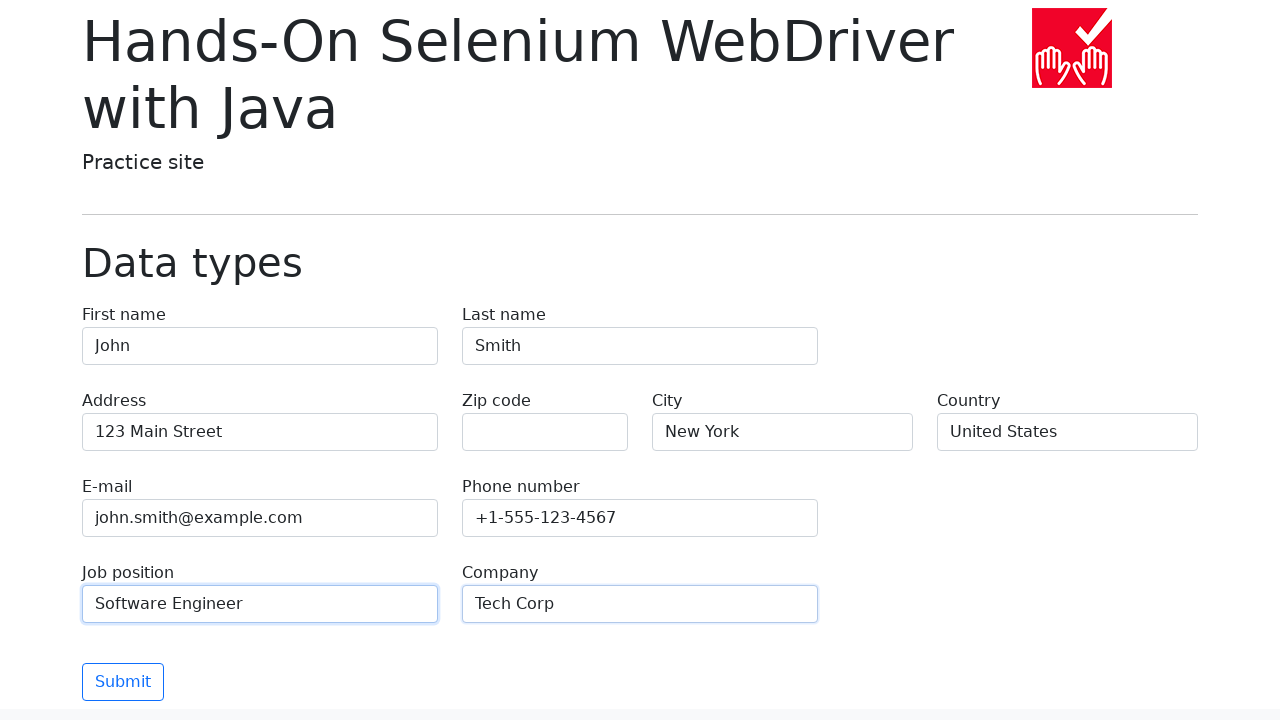

Clicked form submit button at (123, 682) on .btn-outline-primary
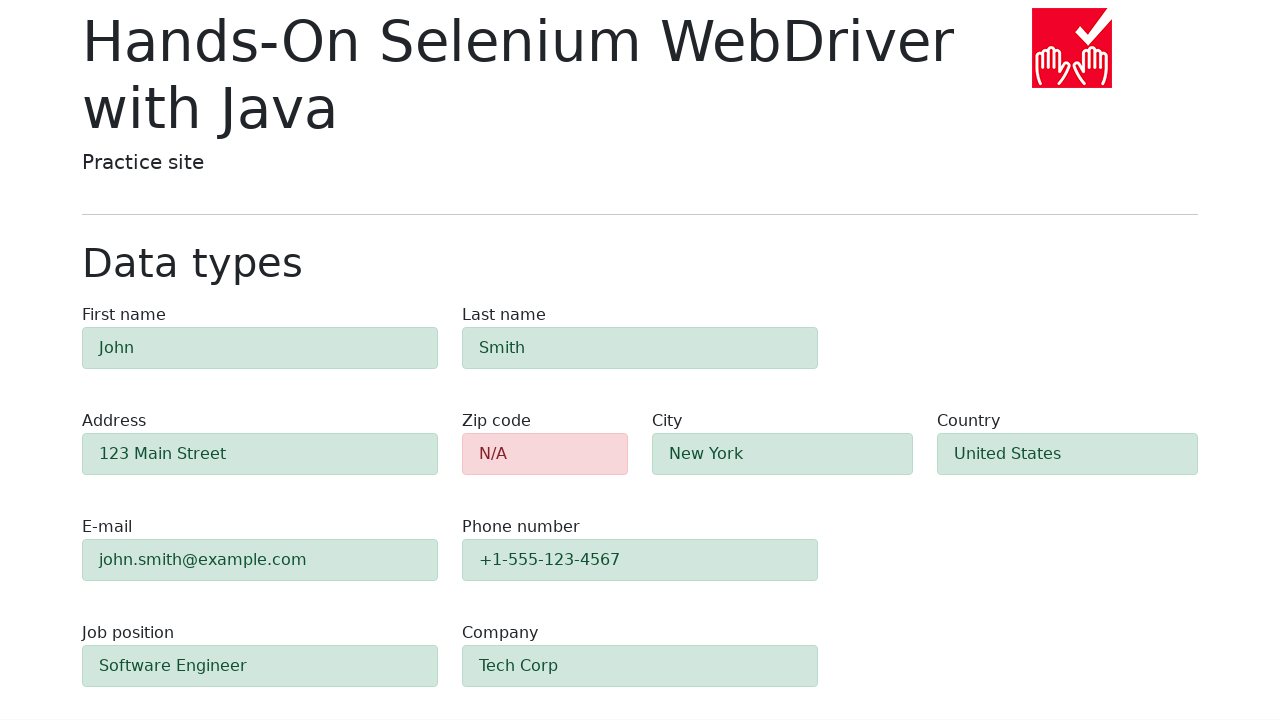

Zip code field is highlighted indicating validation error
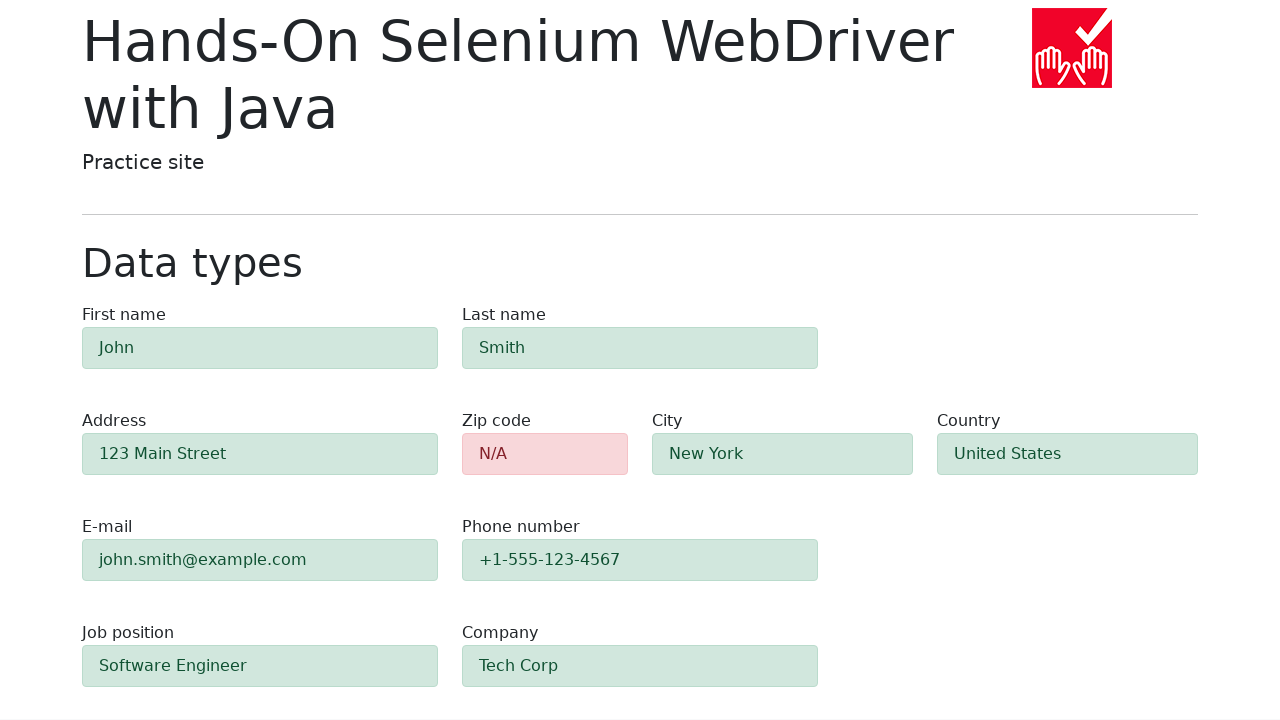

Success alert message appeared after form submission
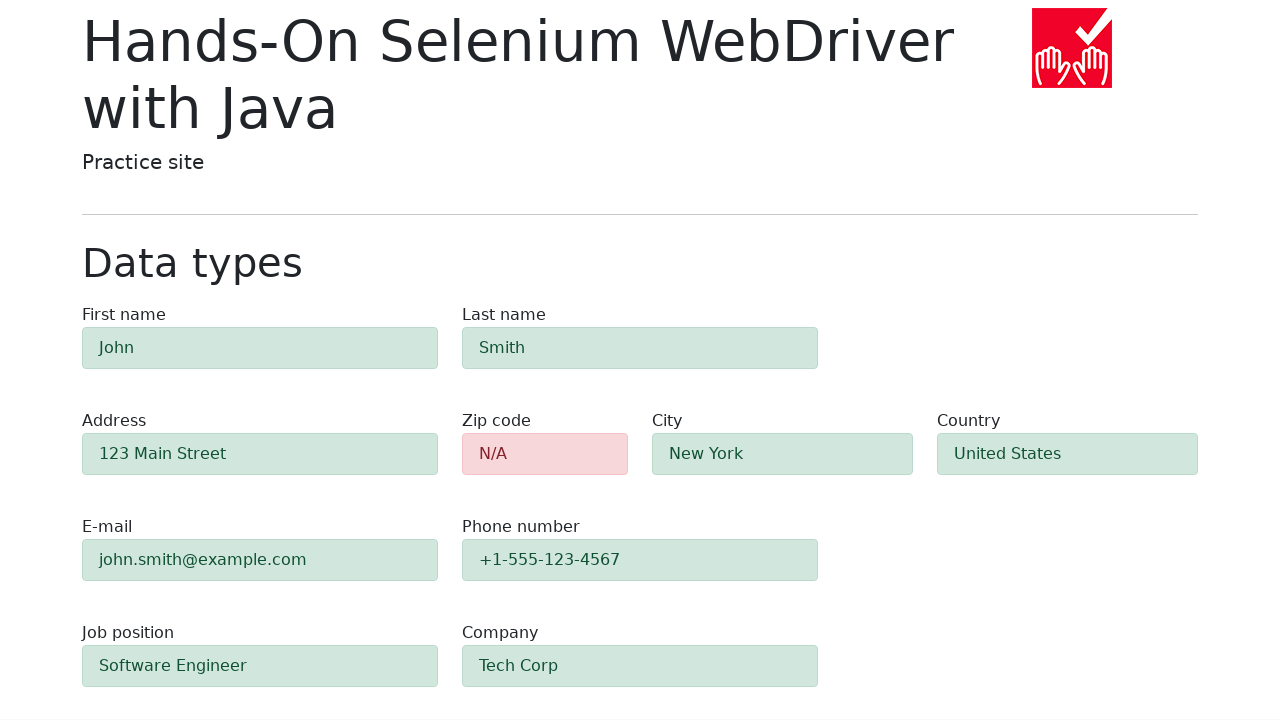

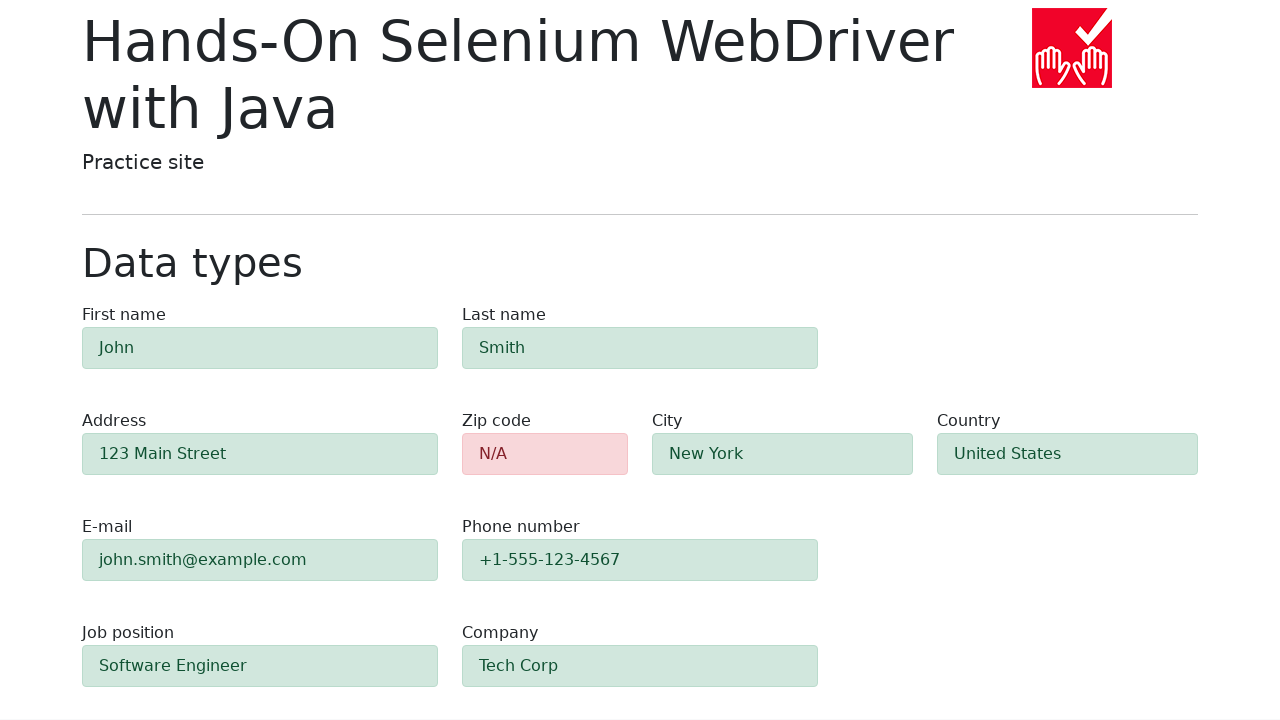